Fills the second form input field with text

Starting URL: https://testautomationpractice.blogspot.com/

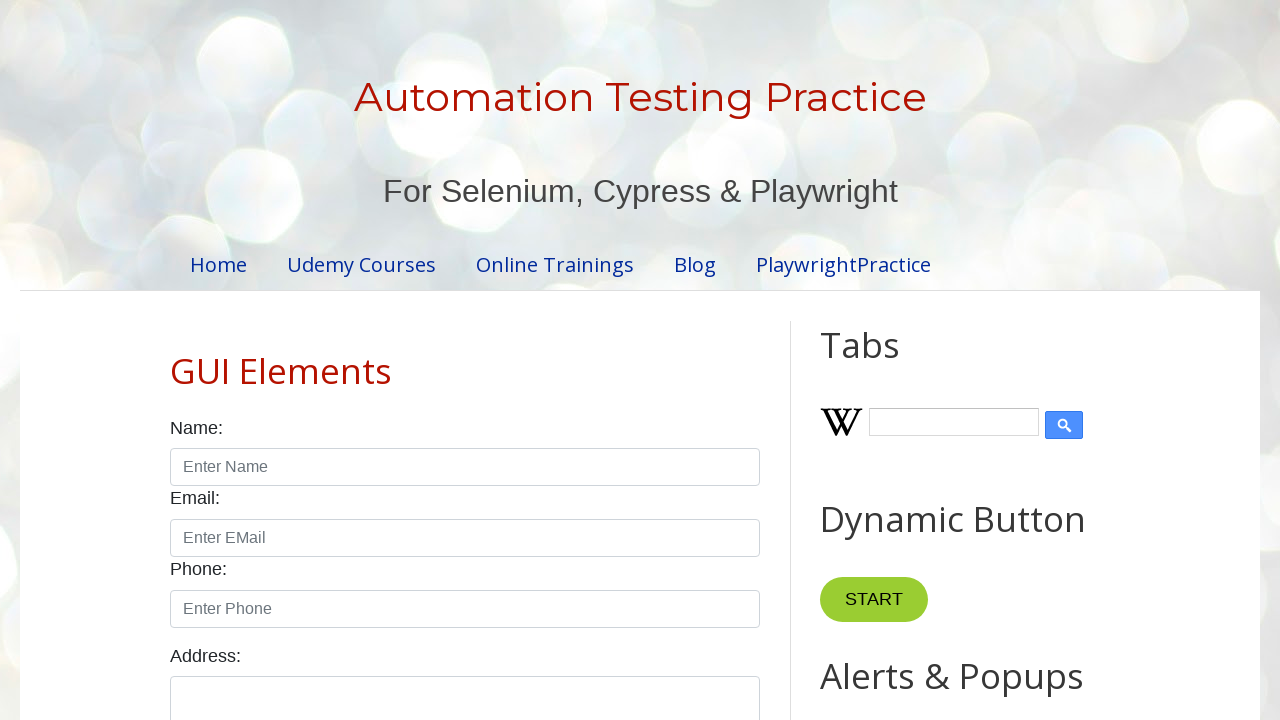

Filled the second form input field with 'Selenium' on input#input2
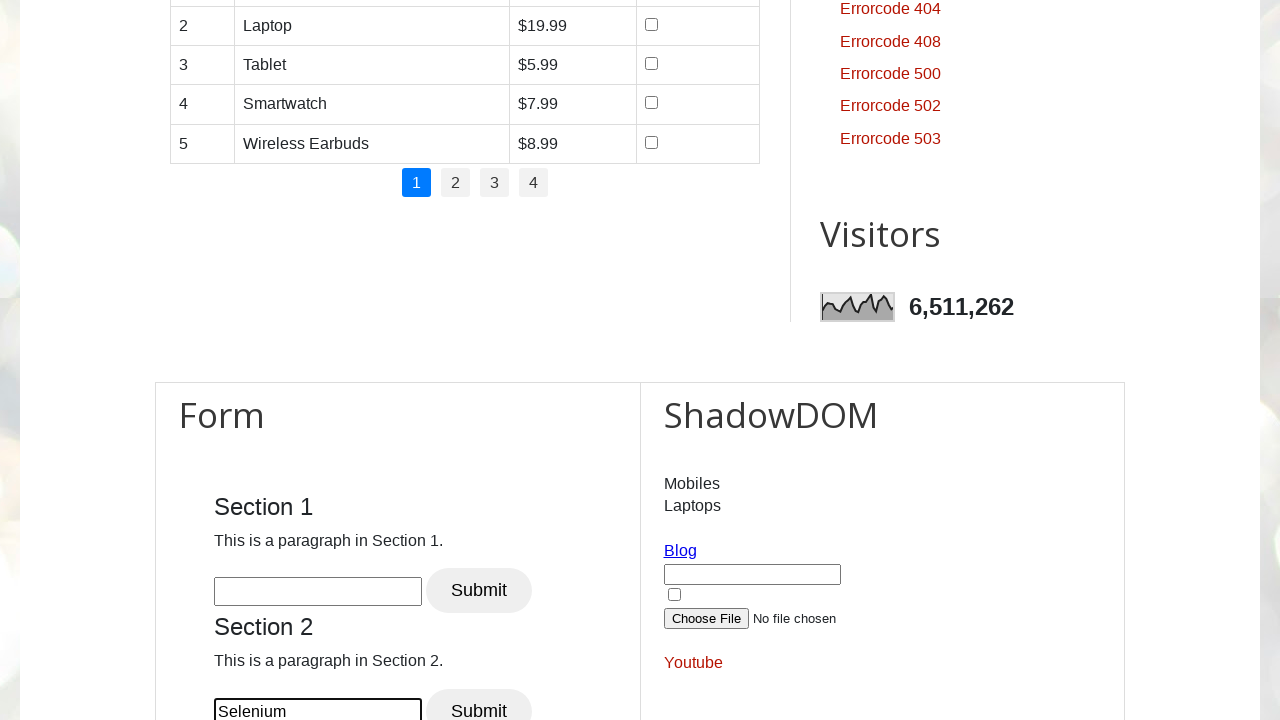

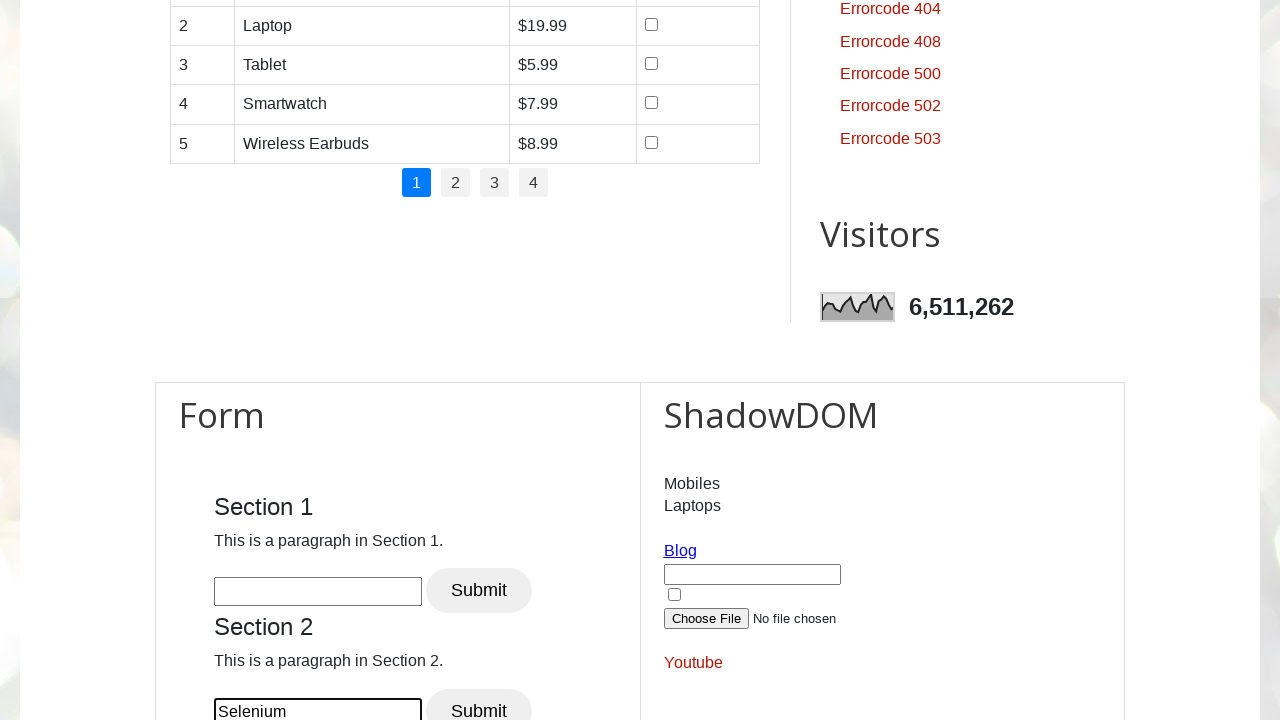